Tests a reservation form by filling in the reservation day and guest name fields, then proceeding to the next step

Starting URL: http://example.selenium.jp/reserveApp/

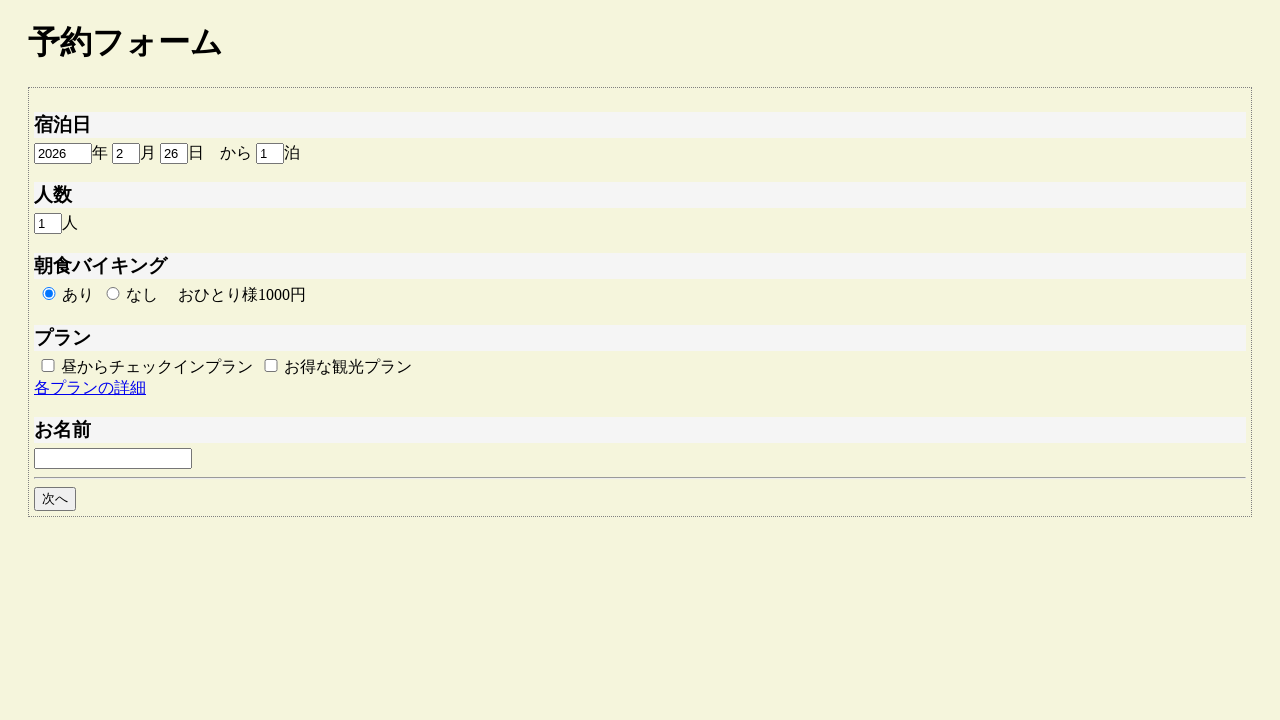

Cleared the reservation day field on #reserve_day
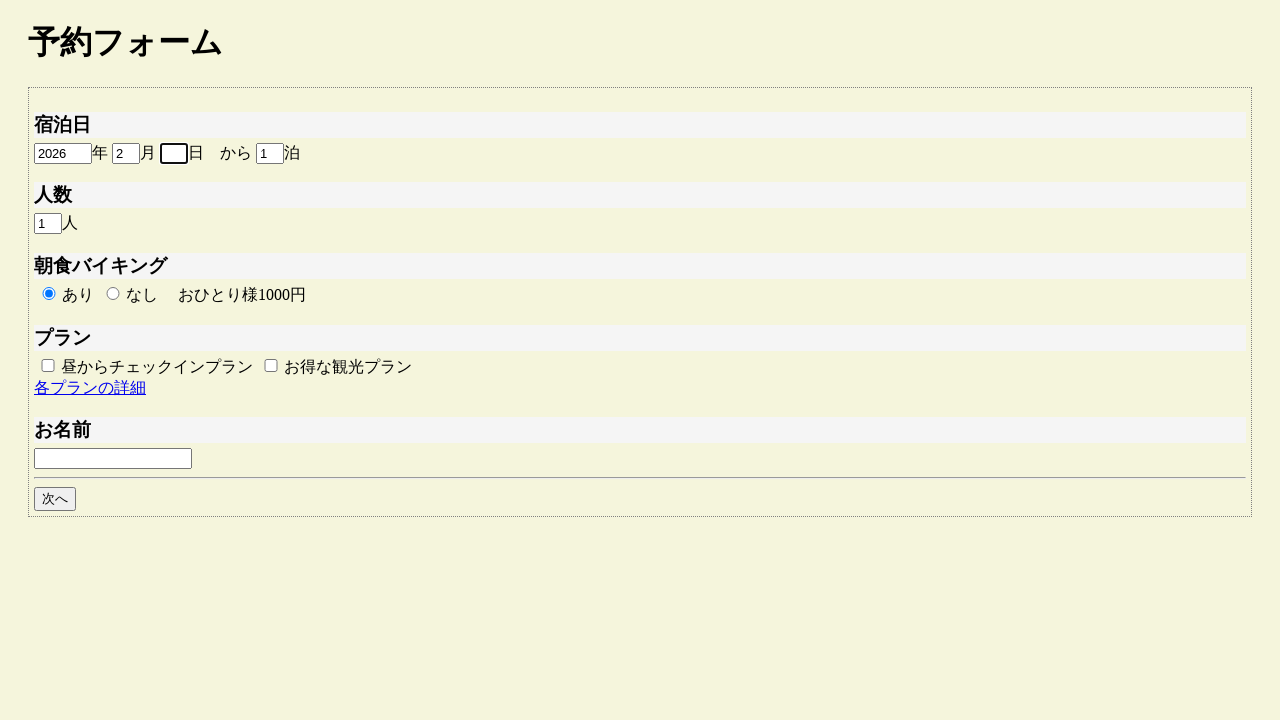

Filled reservation day field with '26' on #reserve_day
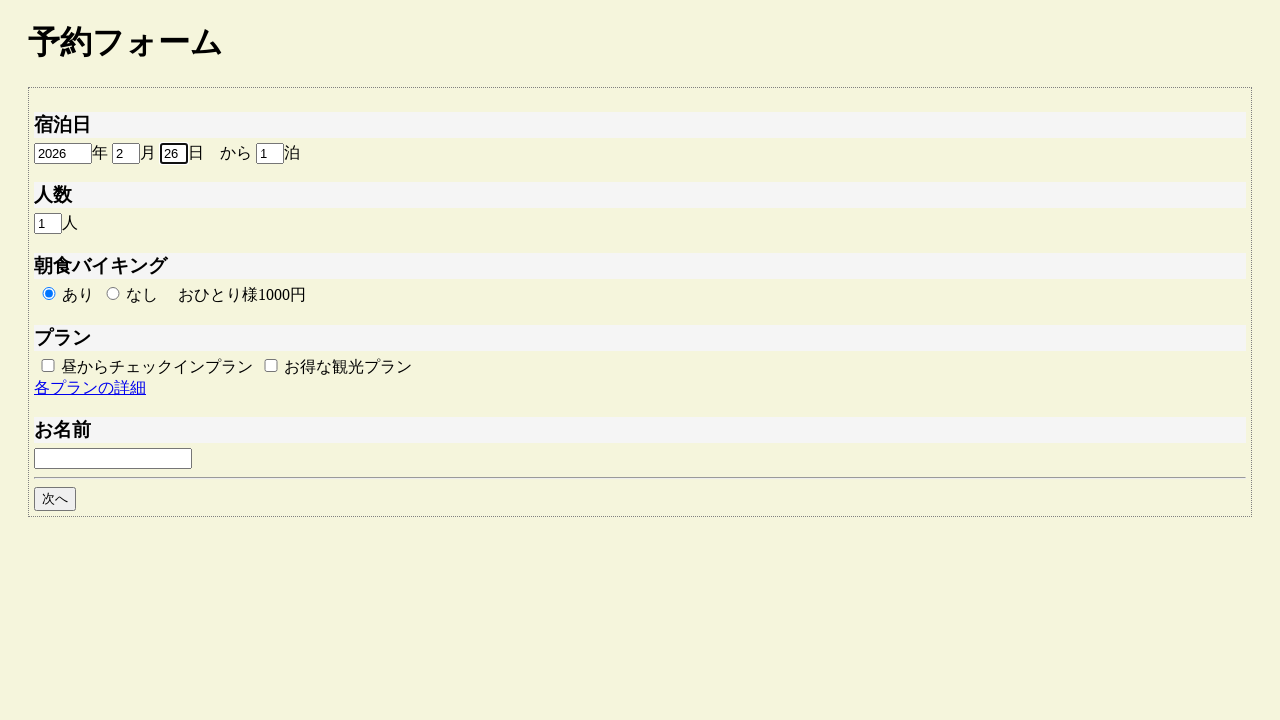

Filled guest name field with '田中' on #guestname
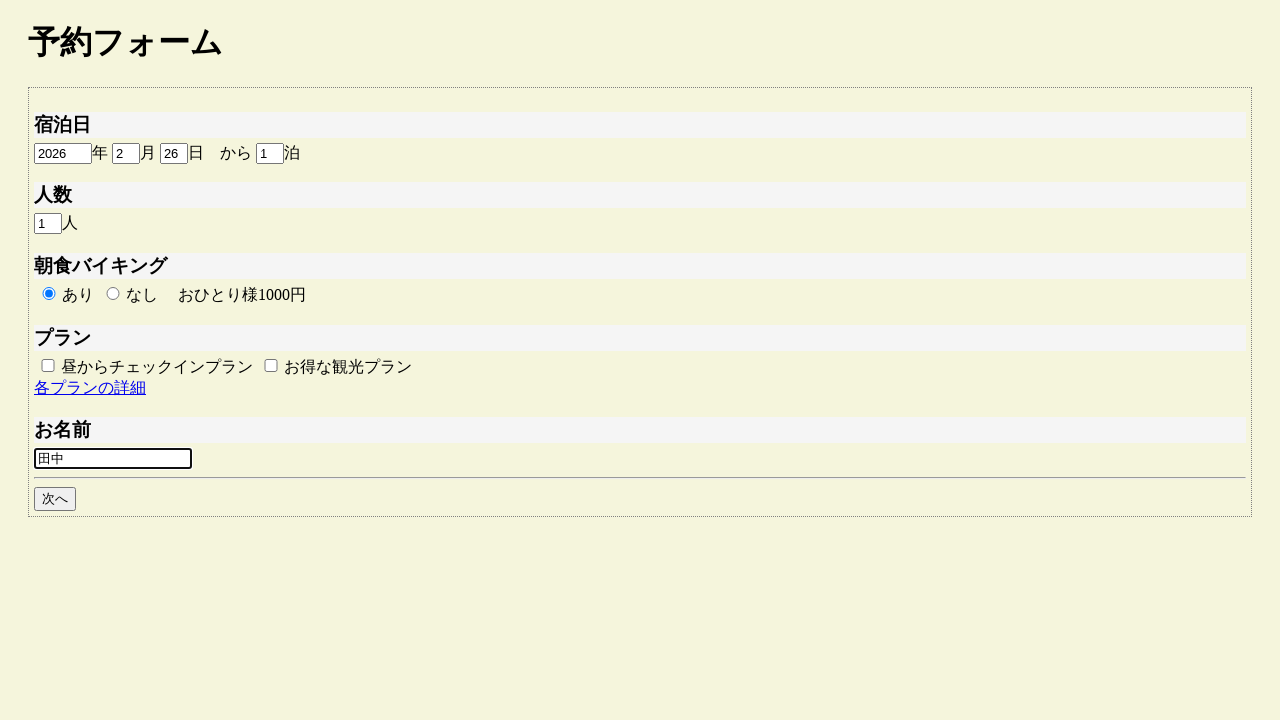

Clicked next button to proceed to next step at (55, 499) on #goto_next
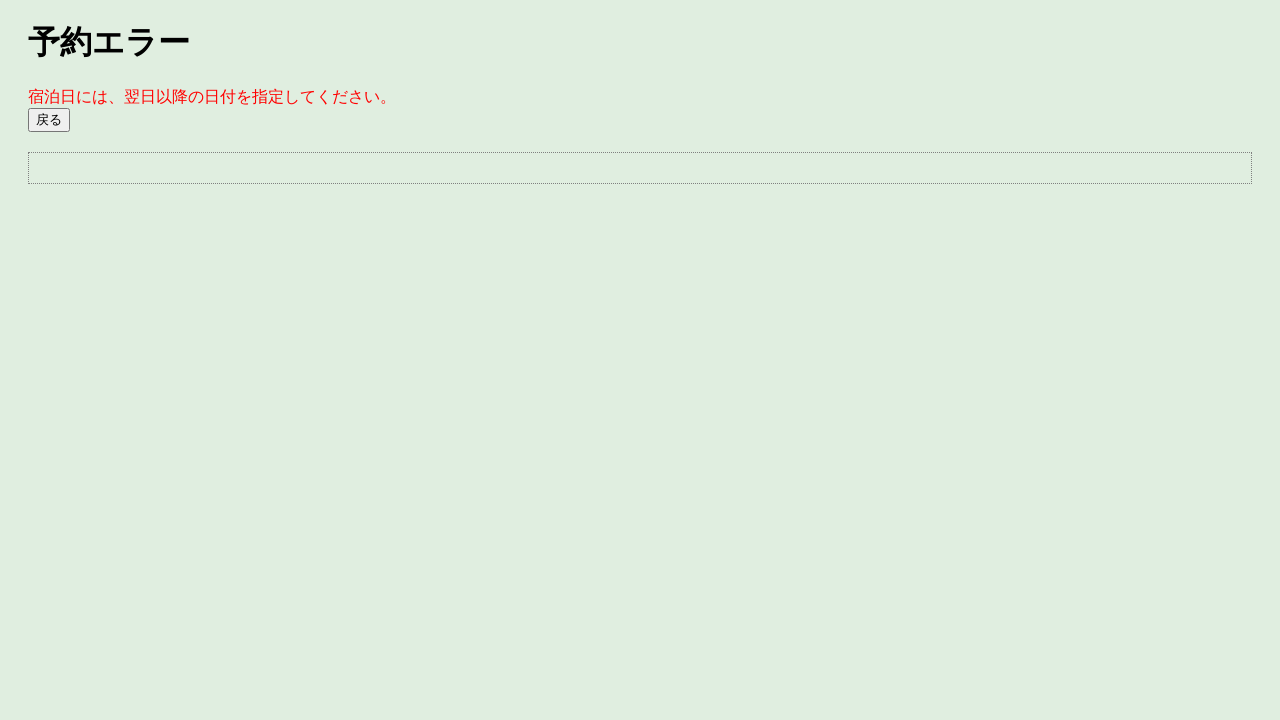

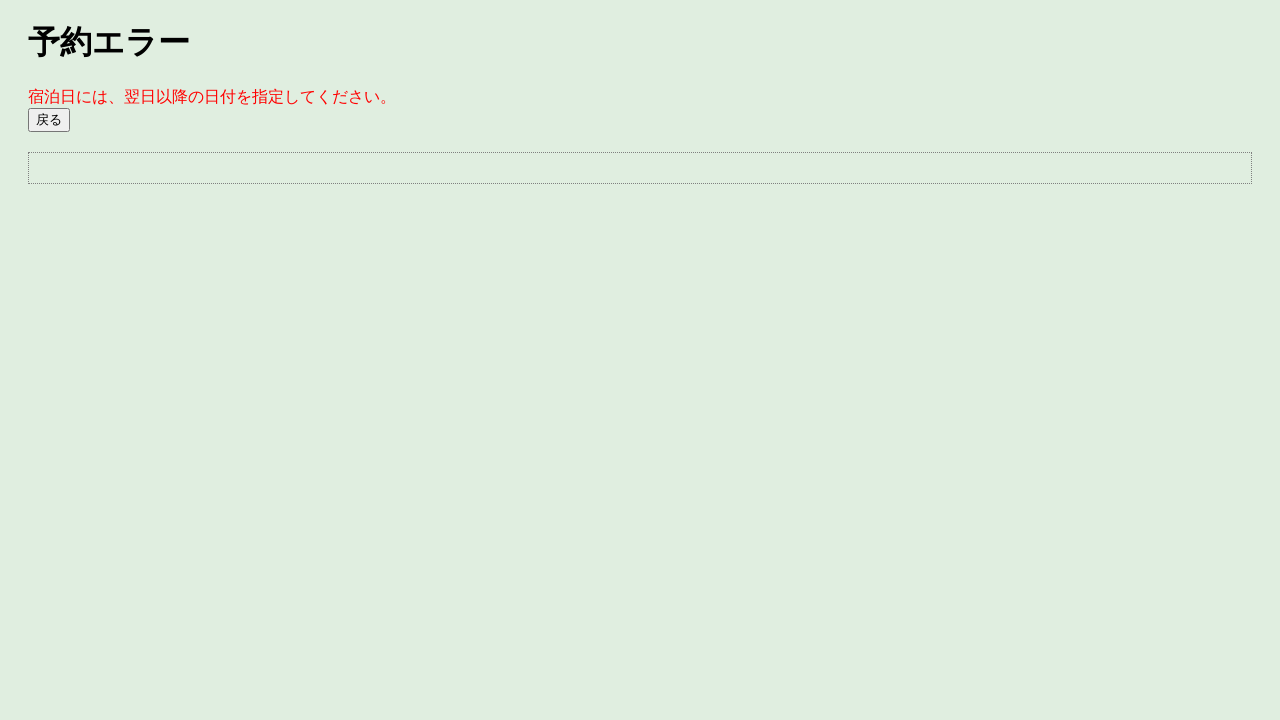